Tests drag and drop functionality by dragging a Selenium logo image into a target box and verifying the "Dropped!" text appears.

Starting URL: https://formy-project.herokuapp.com/dragdrop

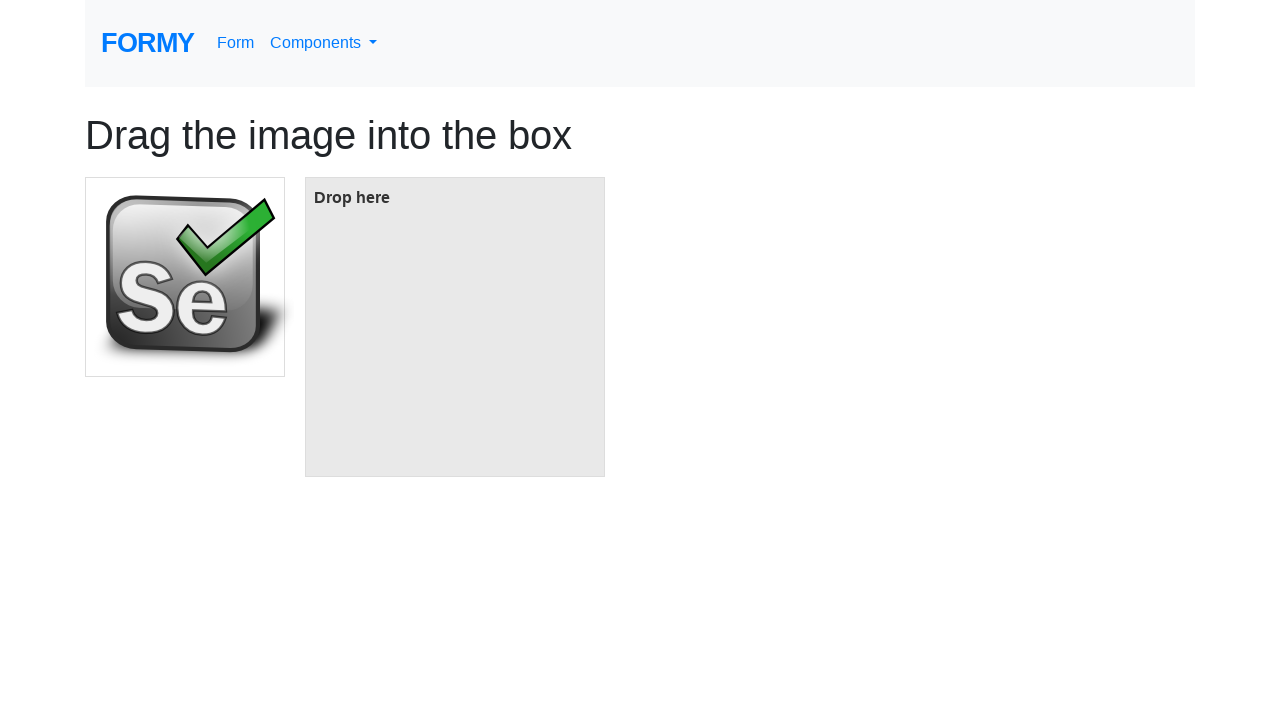

Located Selenium logo image element
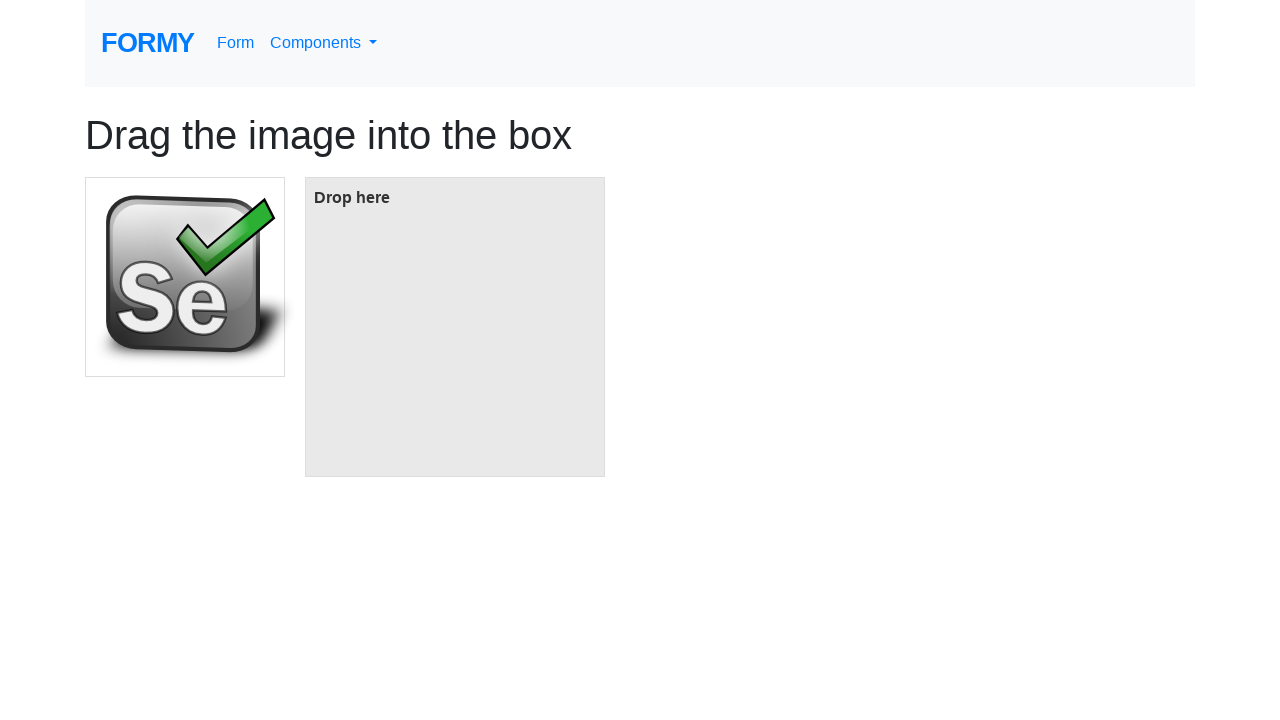

Located target drop box element
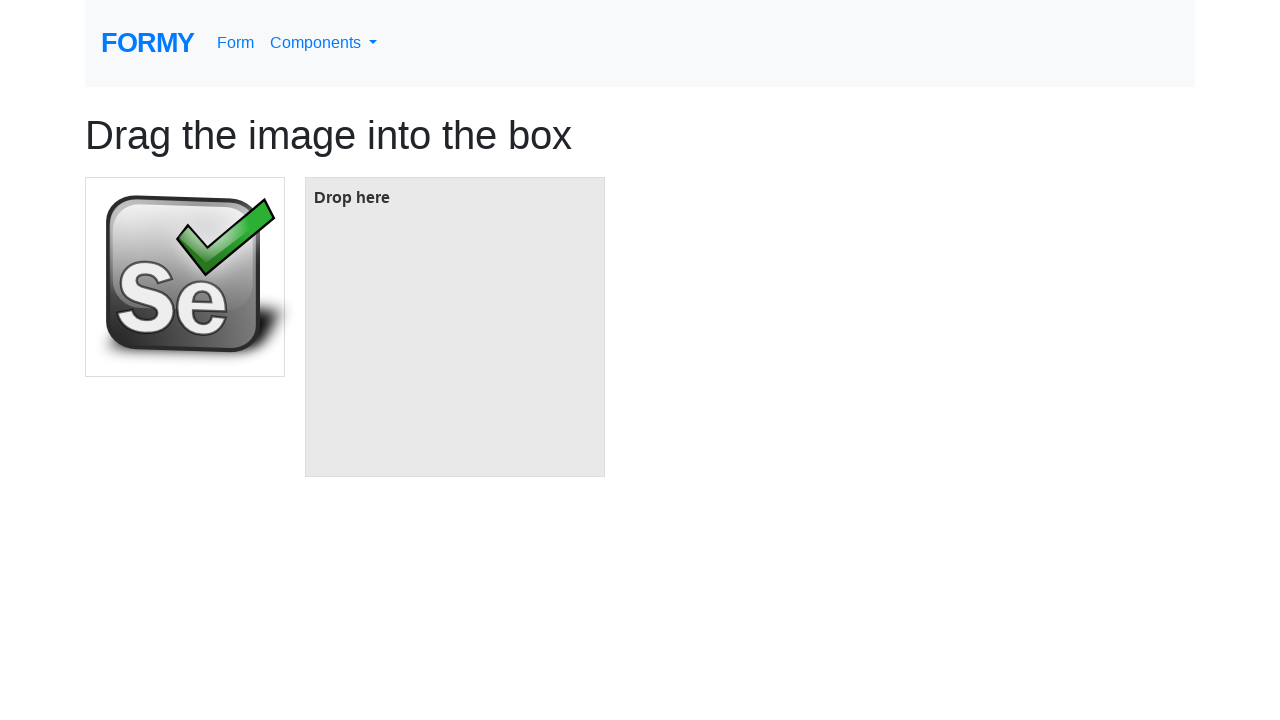

Dragged Selenium logo image into target drop box at (455, 327)
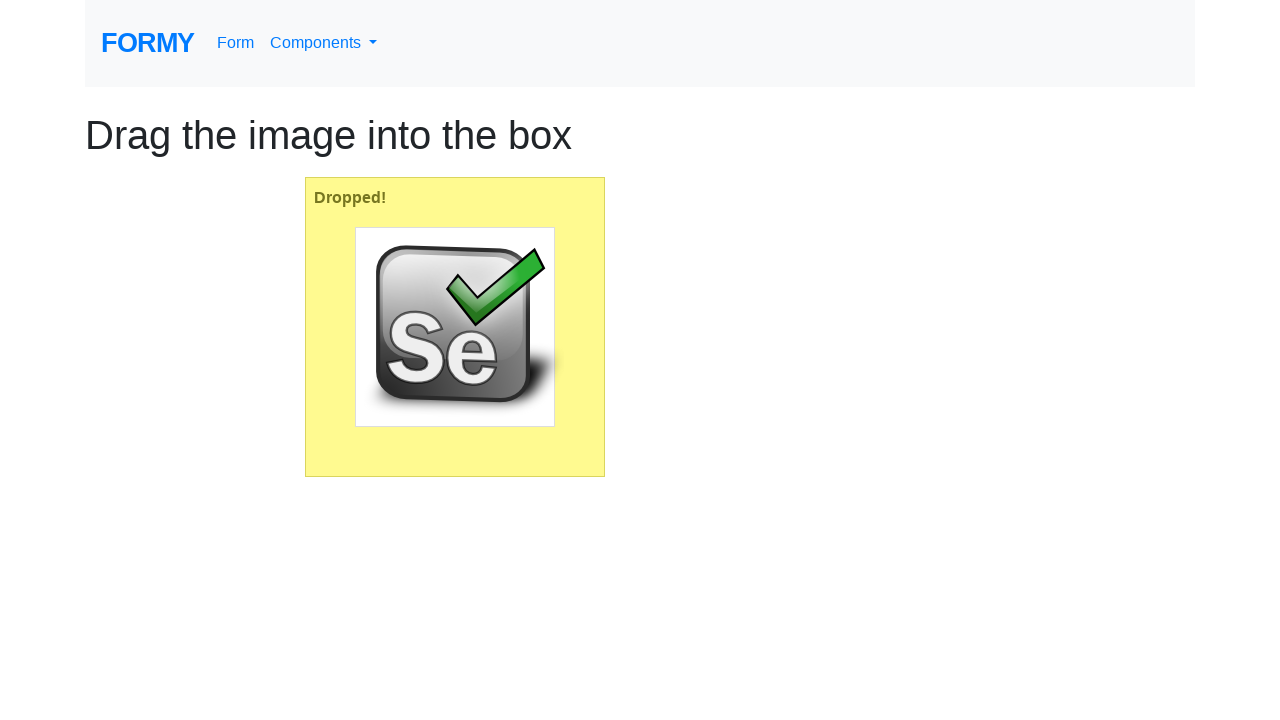

Verified 'Dropped!' text appears in target box
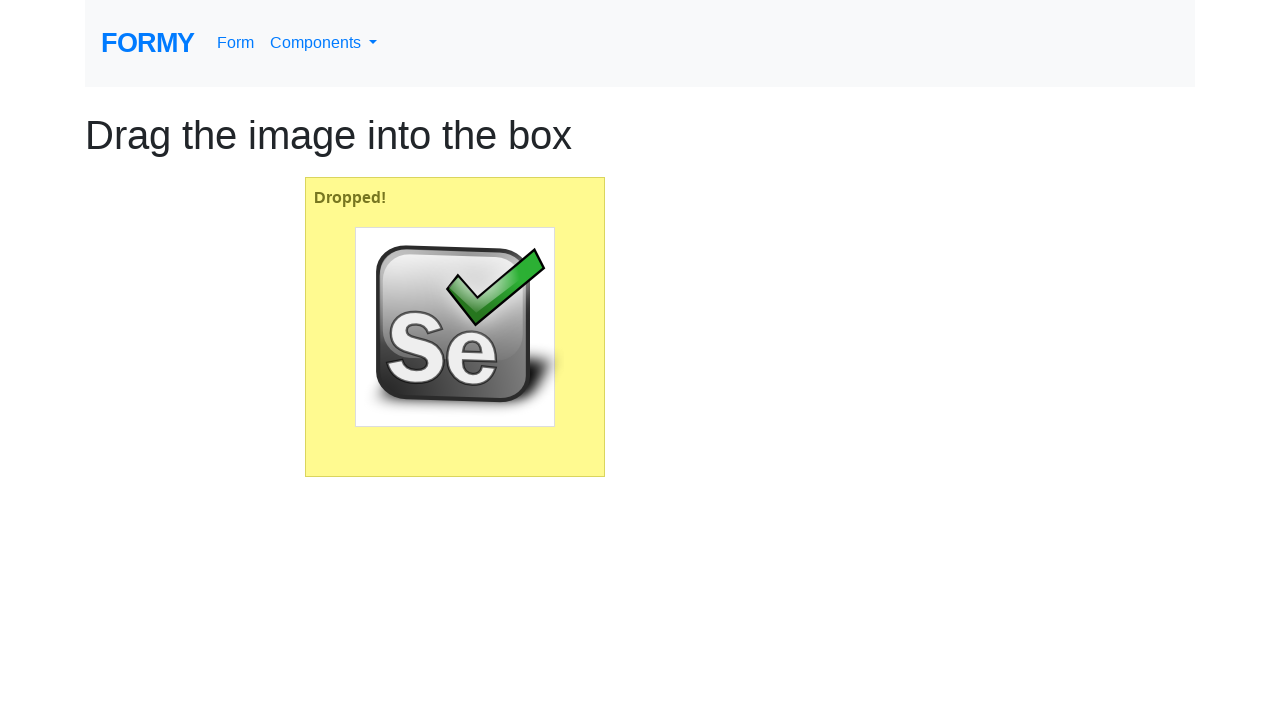

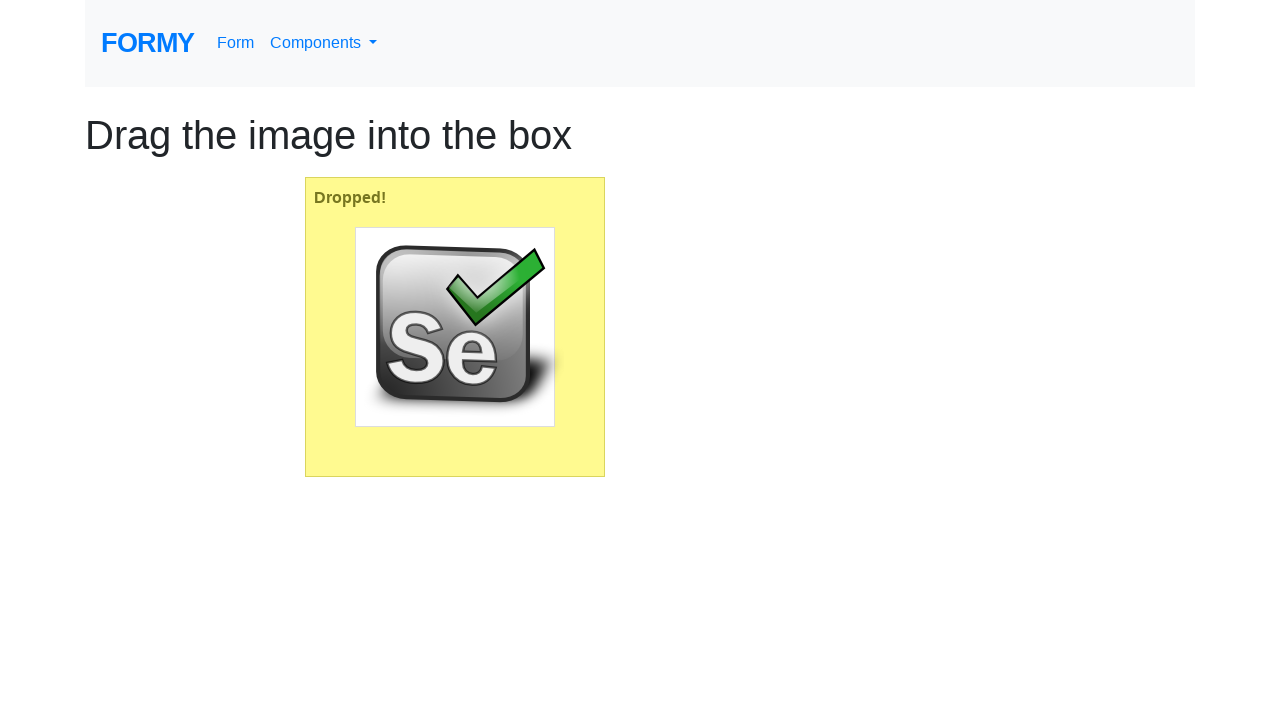